Navigates to Python.org homepage and verifies that event information is displayed in the events widget

Starting URL: https://www.python.org/

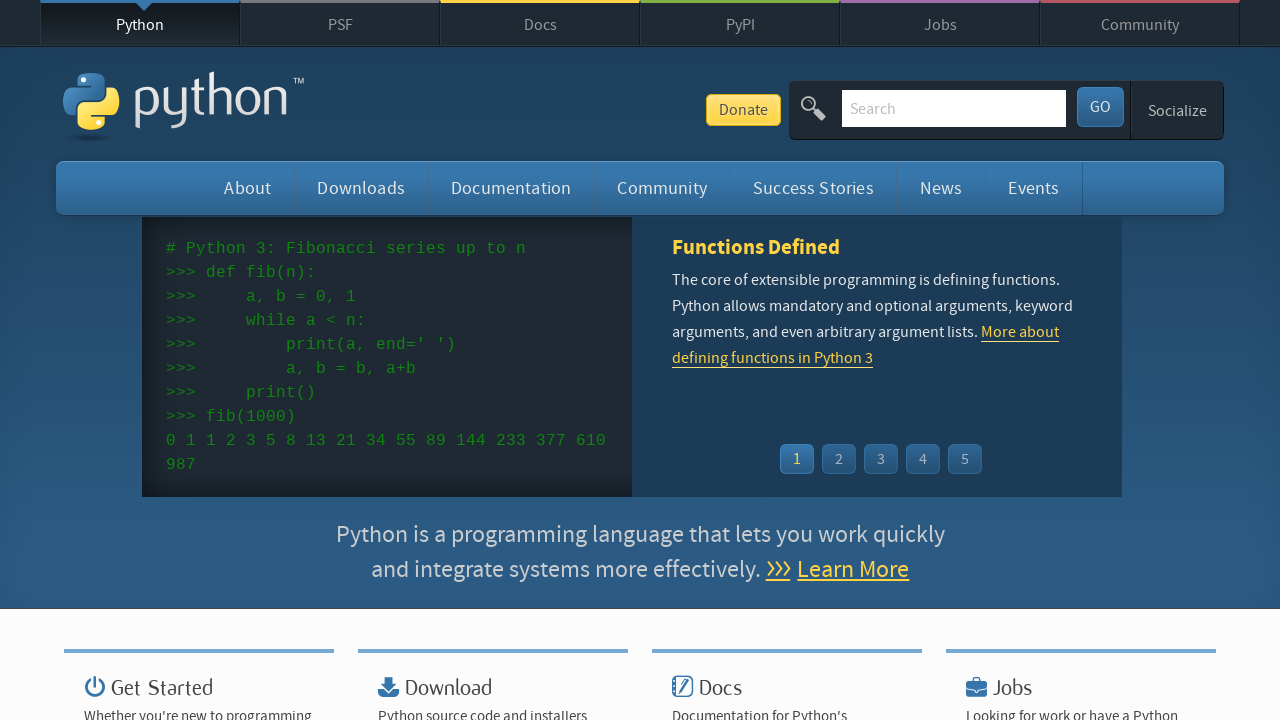

Navigated to Python.org homepage
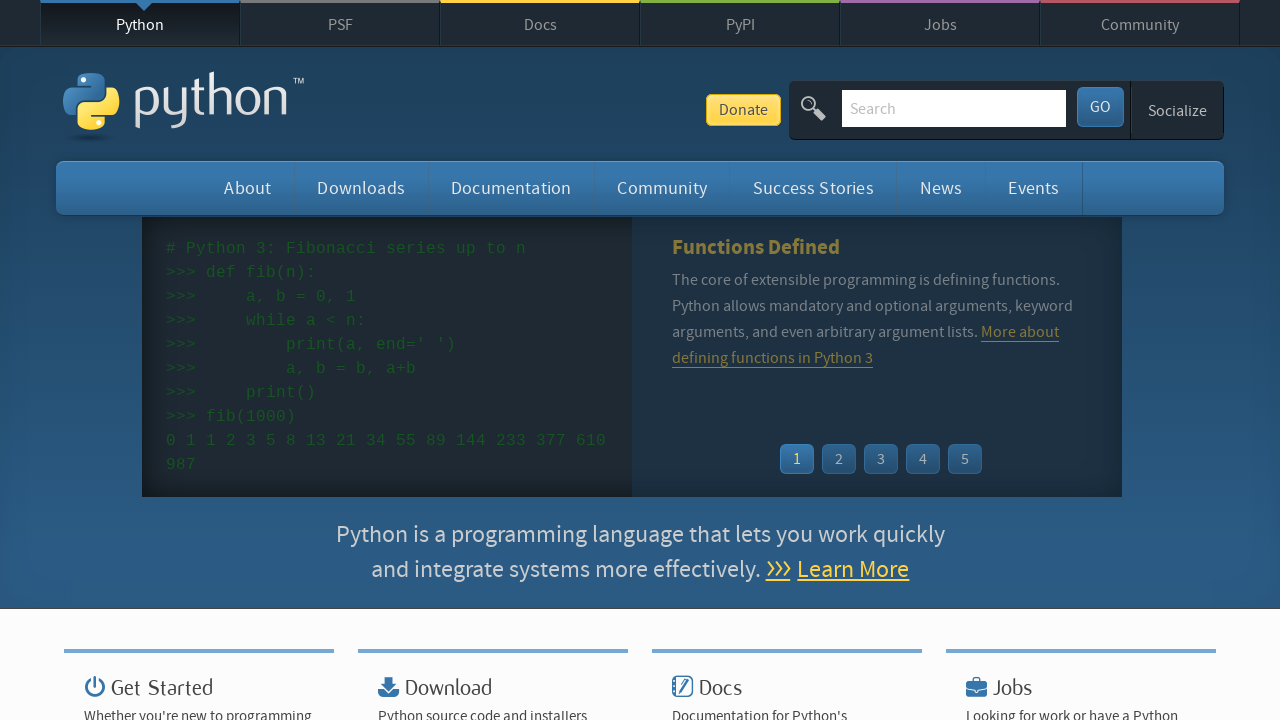

Event widget time elements loaded
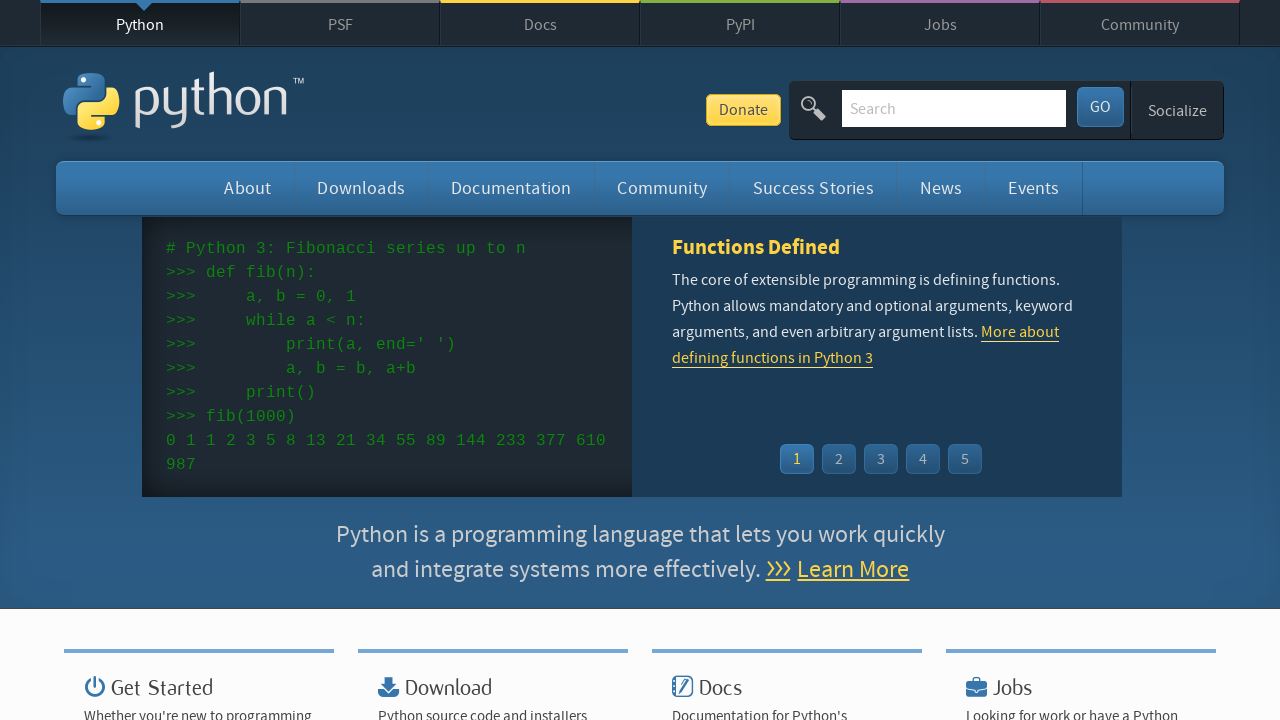

Event widget link elements loaded
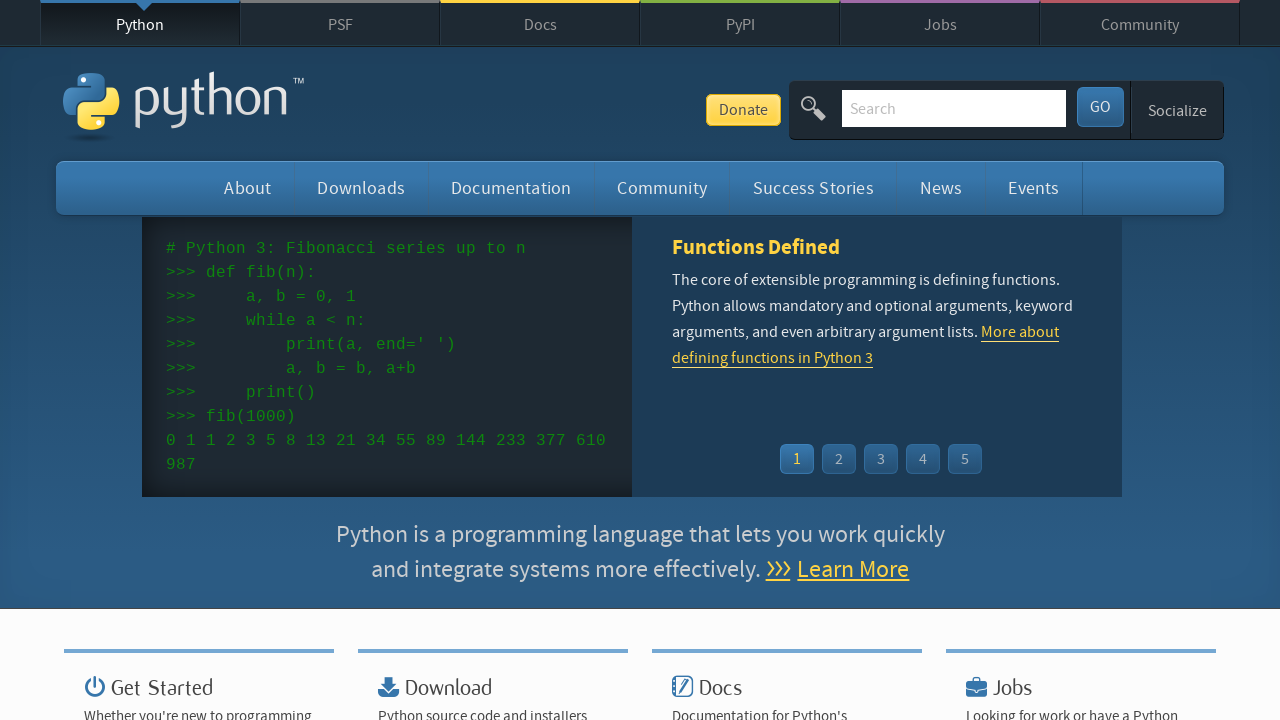

Retrieved all event time elements from widget
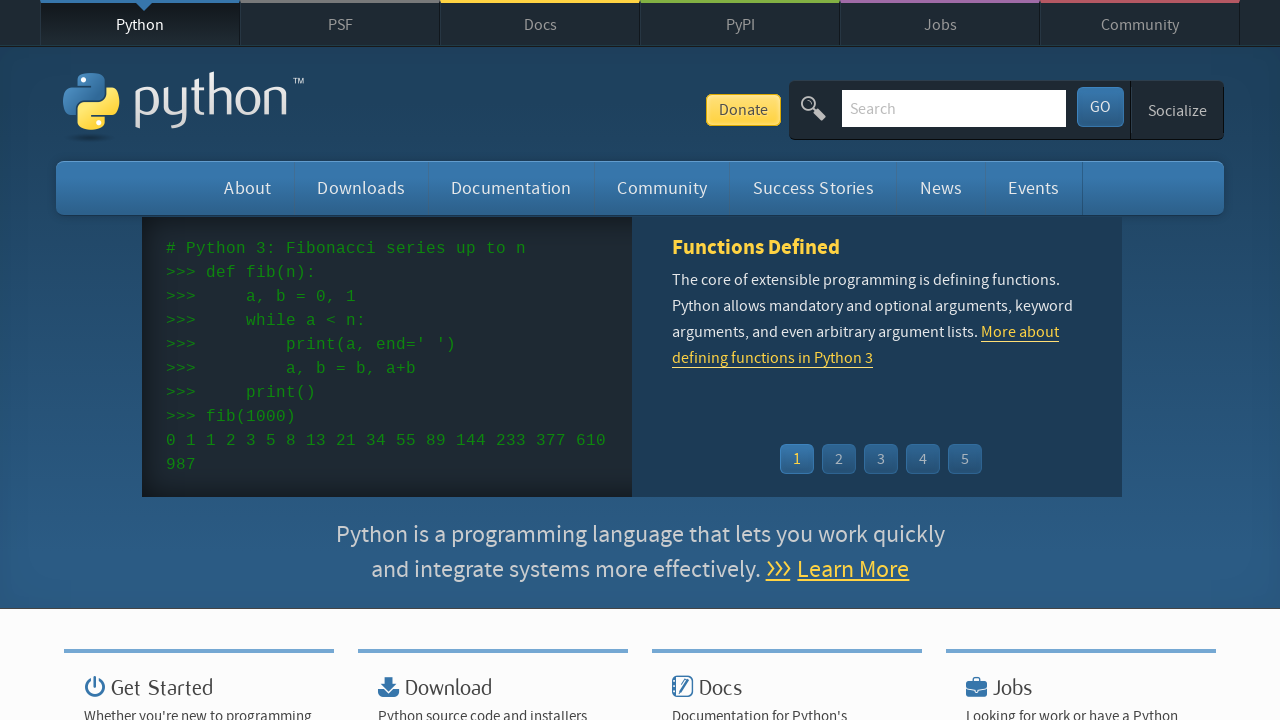

Retrieved all event name elements from widget
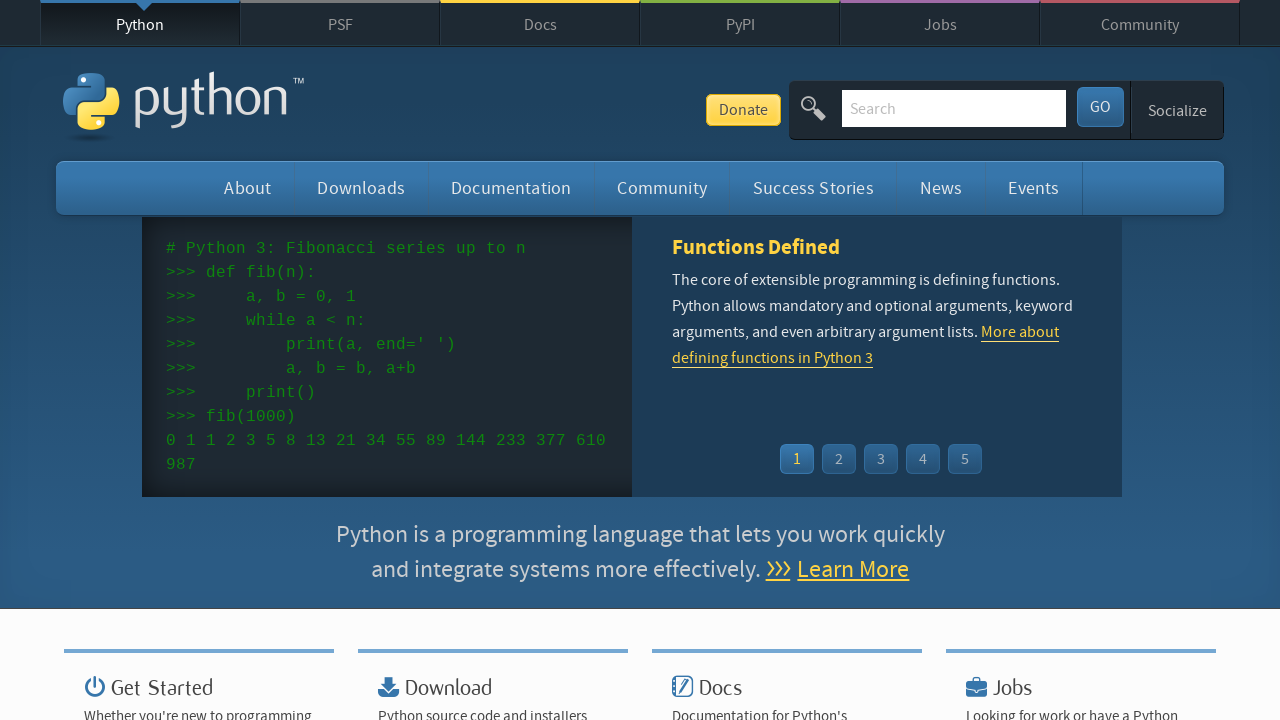

Verified that event times are present (count: 5)
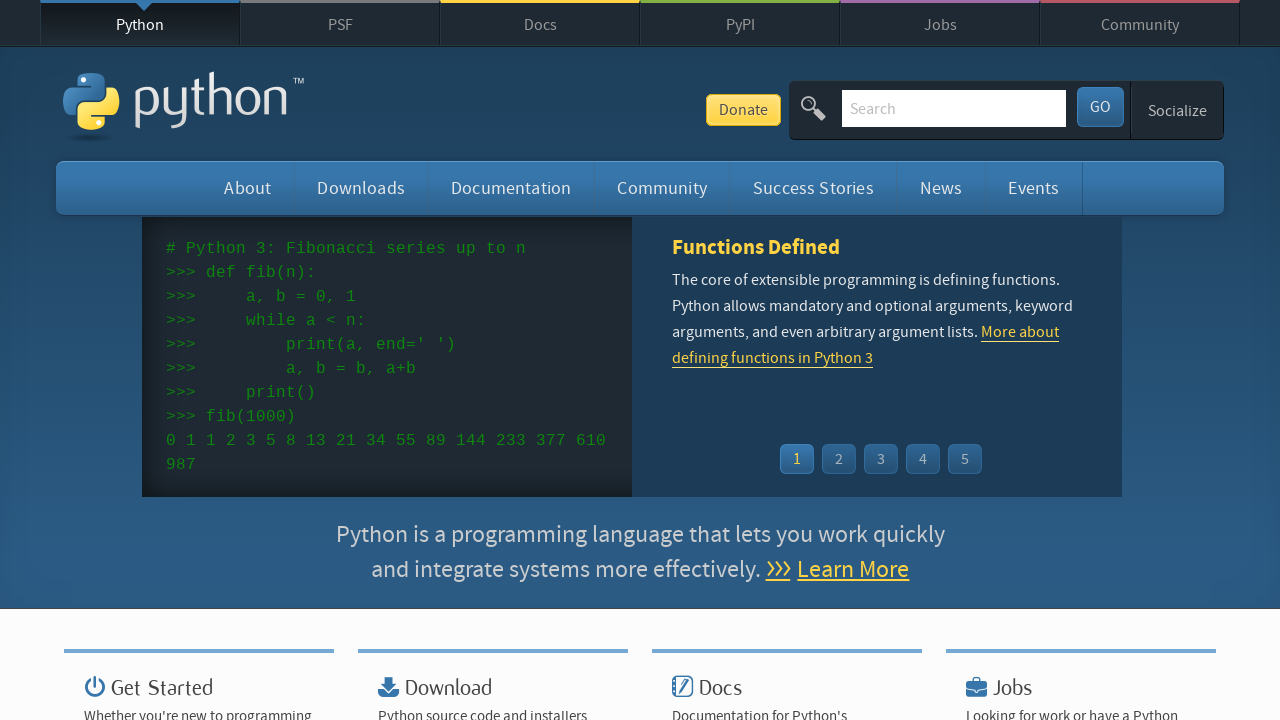

Verified that event names are present (count: 5)
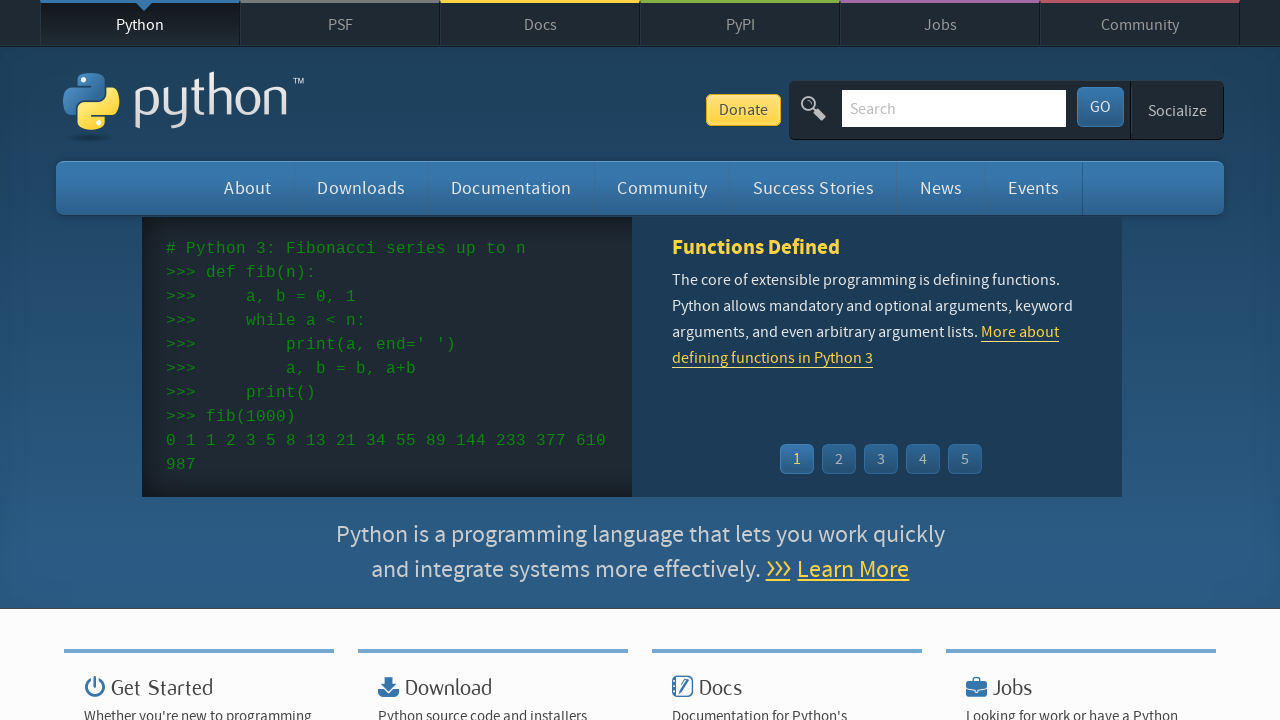

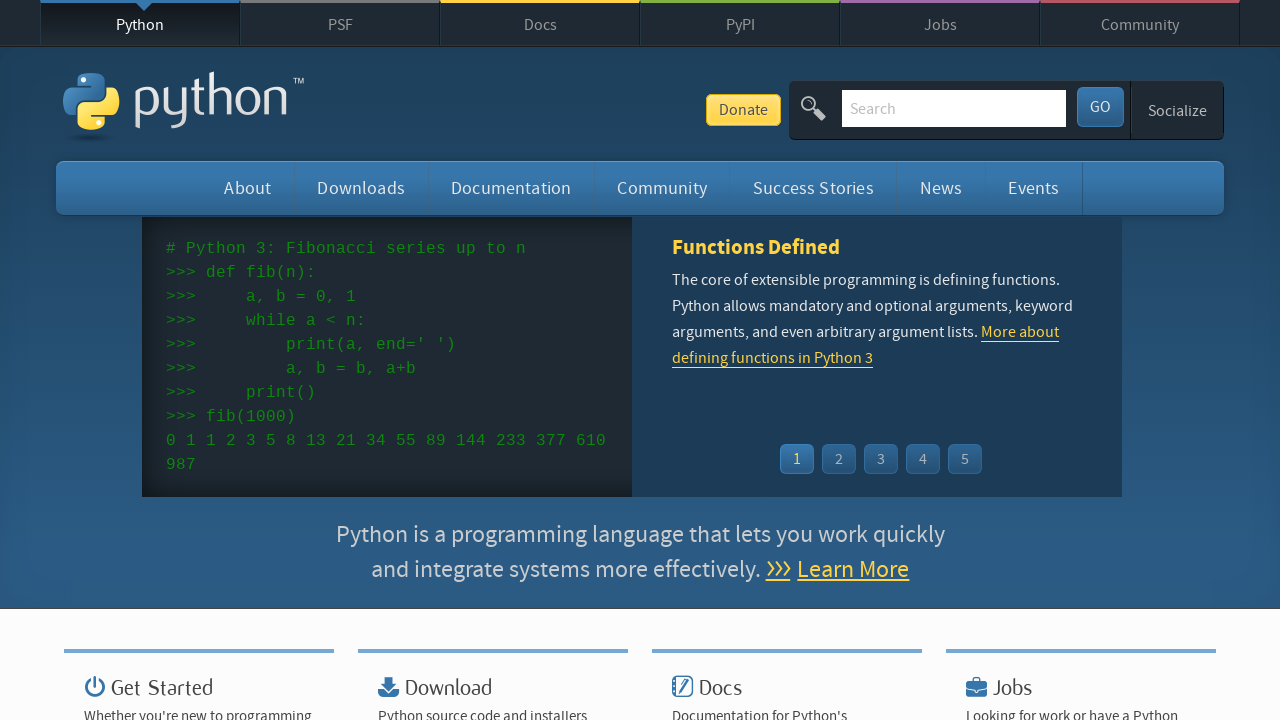